Tests keyboard navigation actions on the Selenium website by using arrow keys and page up/down keys to scroll through the page

Starting URL: https://www.selenium.dev/

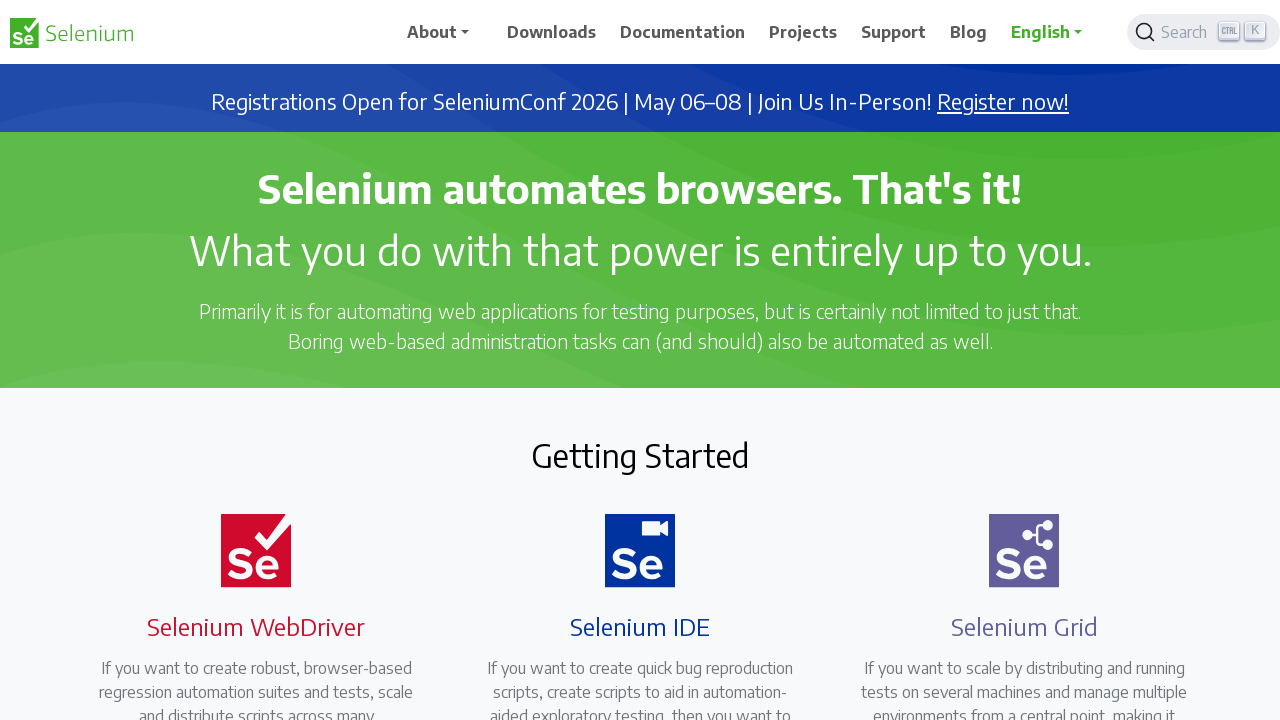

Pressed ArrowDown key to scroll down
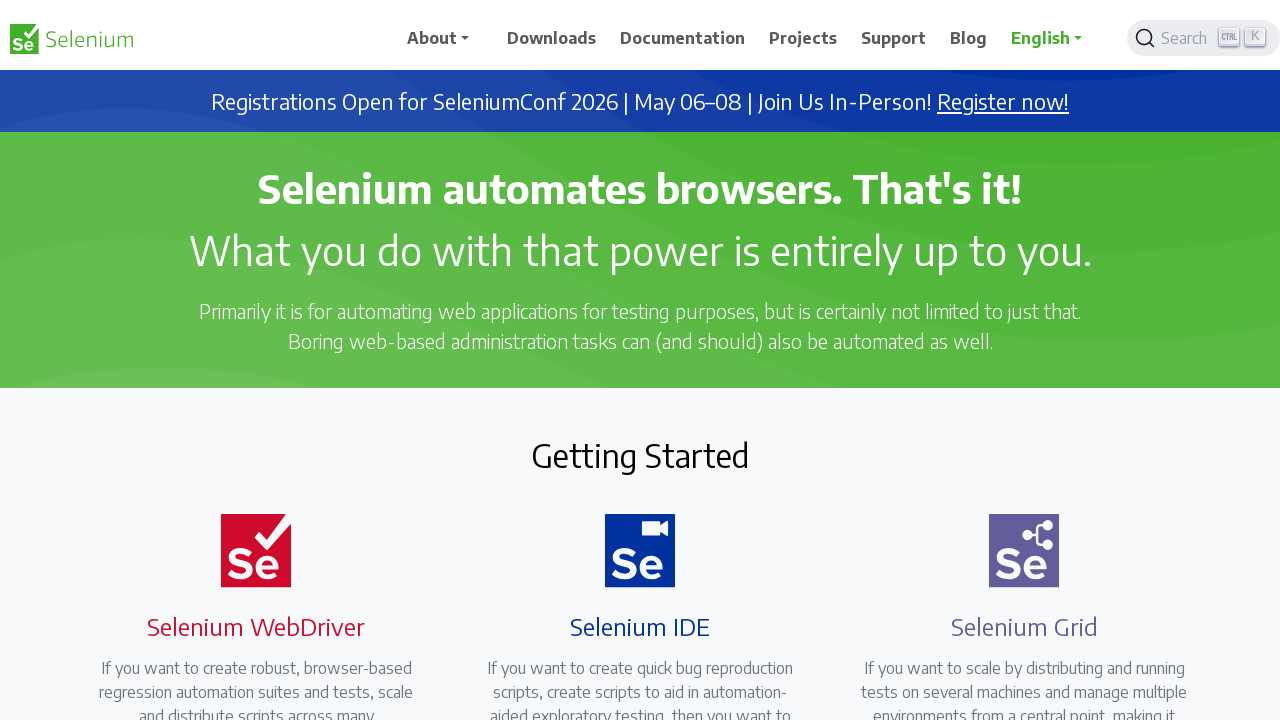

Waited 2 seconds after first ArrowDown press
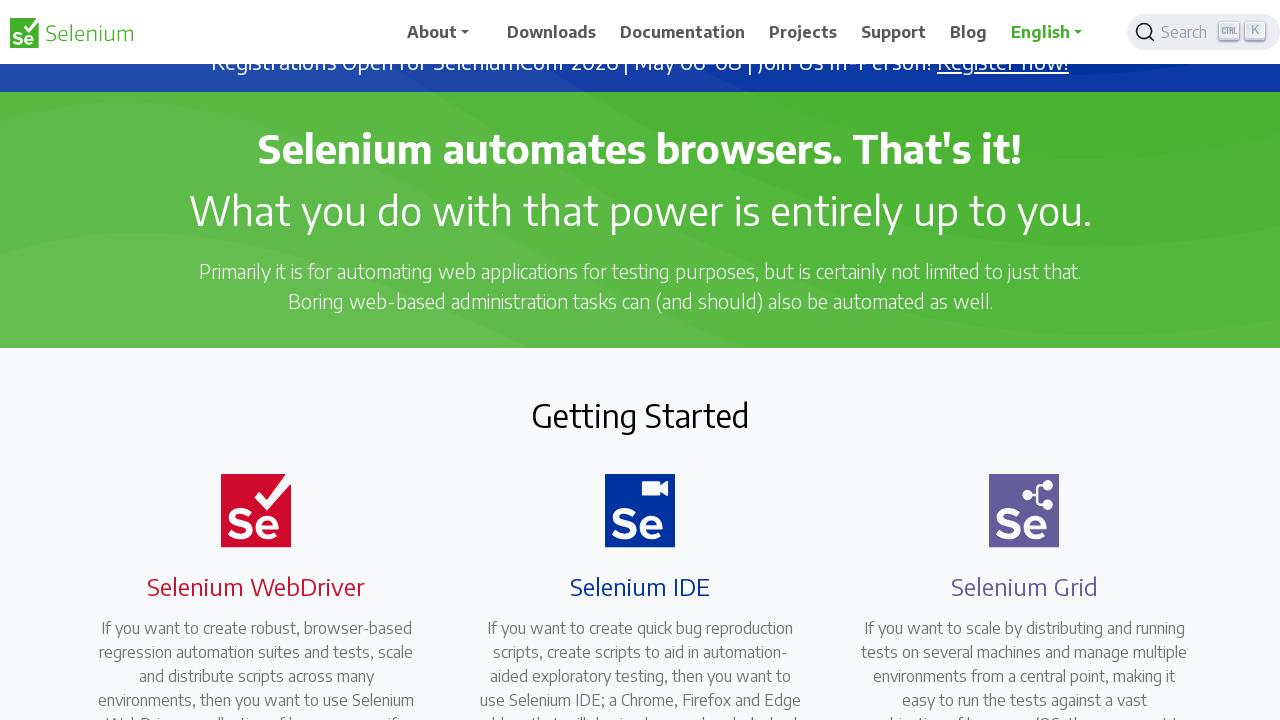

Pressed ArrowDown key again to scroll down further
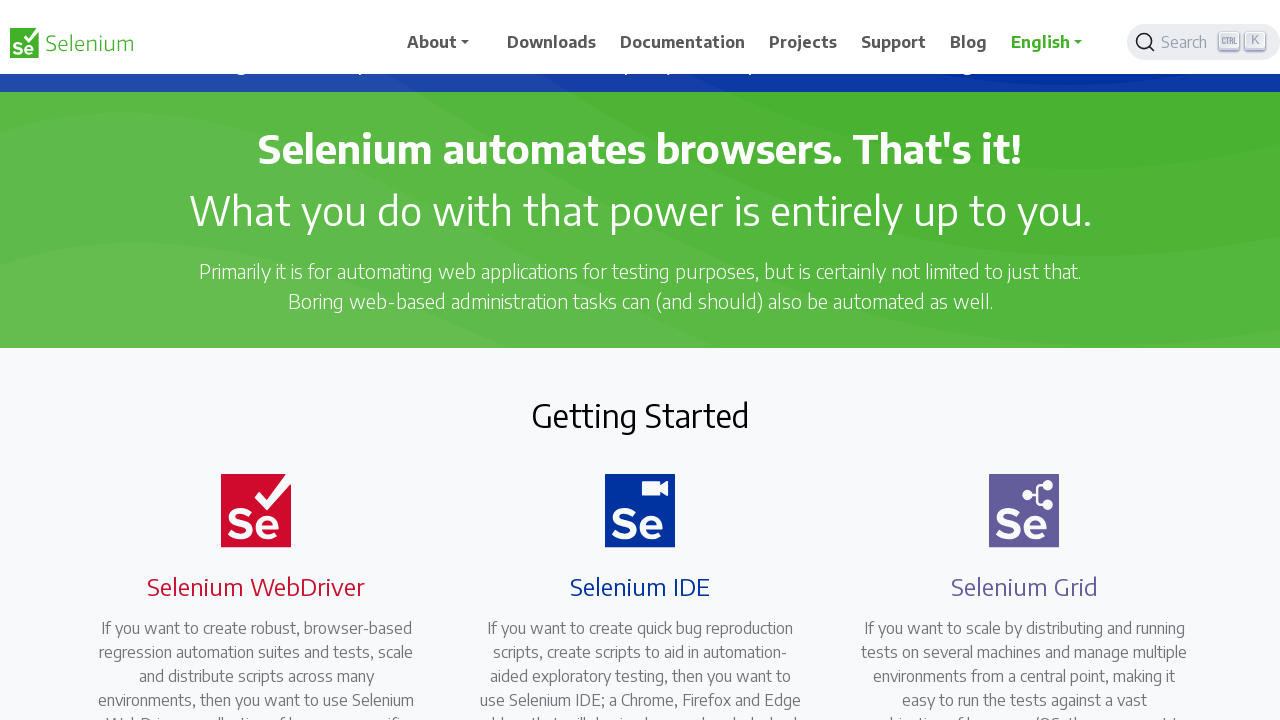

Waited 2 seconds after second ArrowDown press
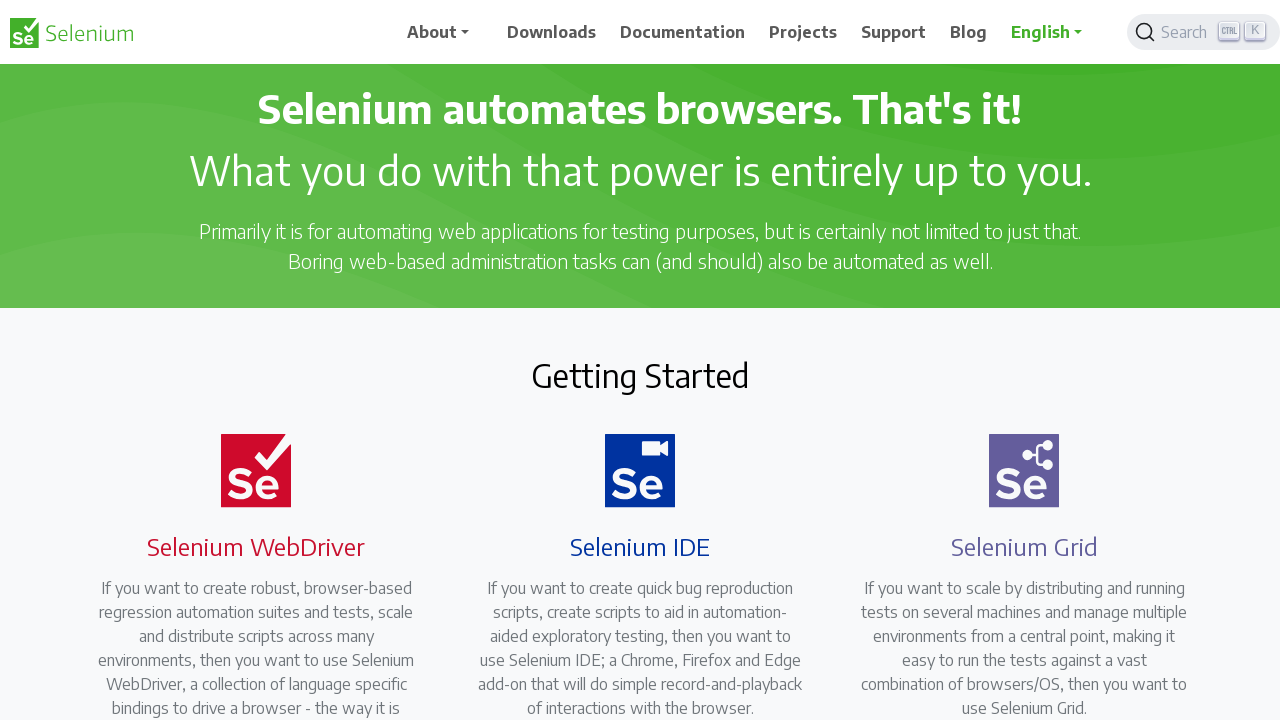

Pressed PageDown key to scroll down by page
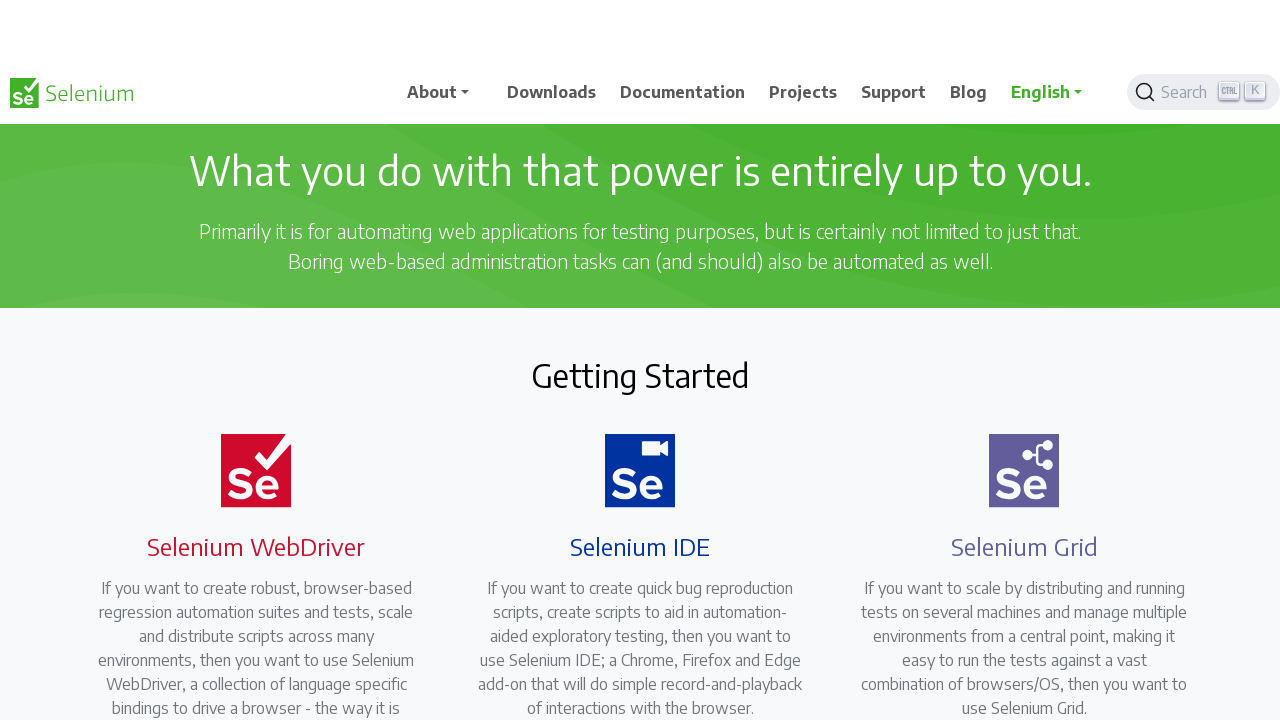

Waited 2 seconds after PageDown press
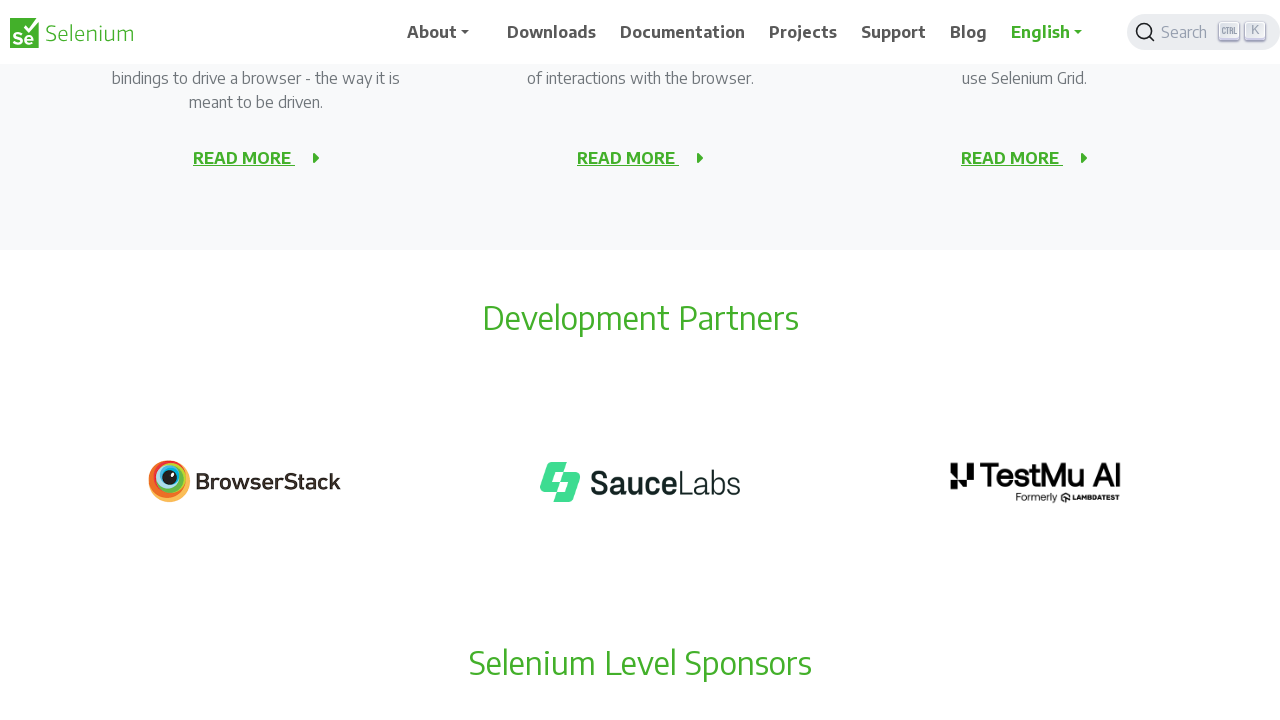

Pressed ArrowUp key to scroll up
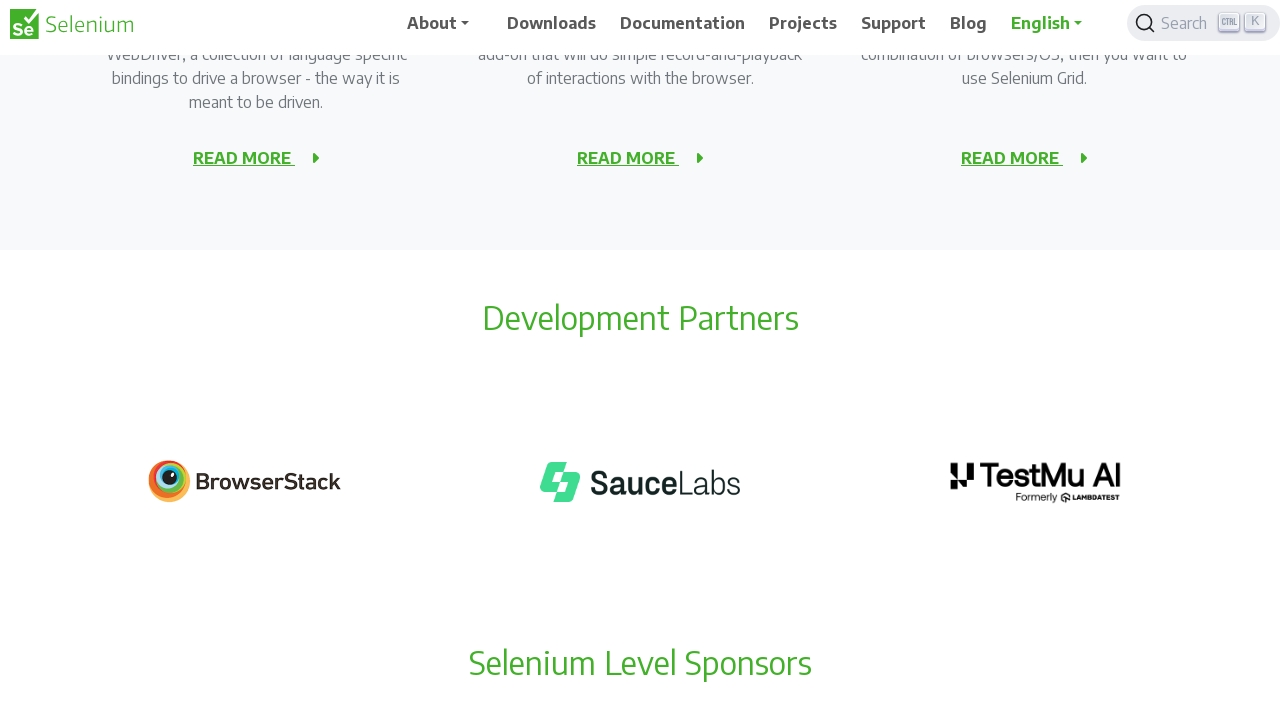

Waited 2 seconds after first ArrowUp press
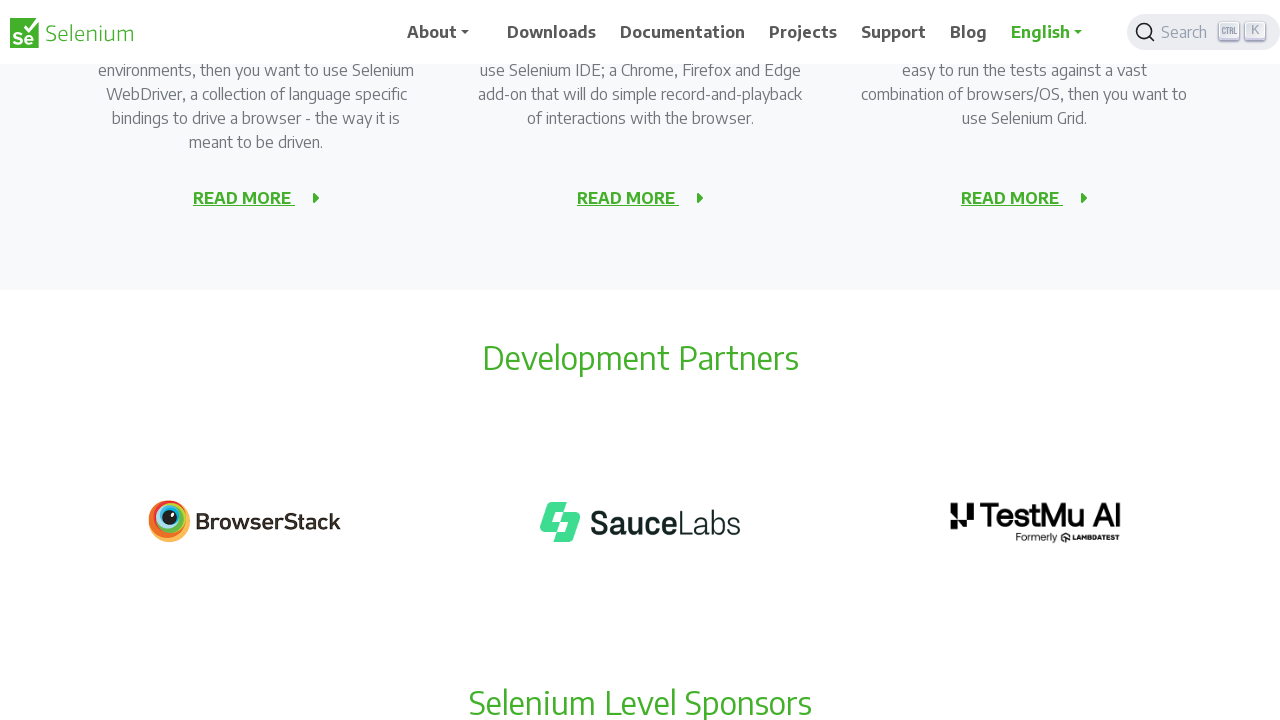

Pressed ArrowUp key again to scroll up further
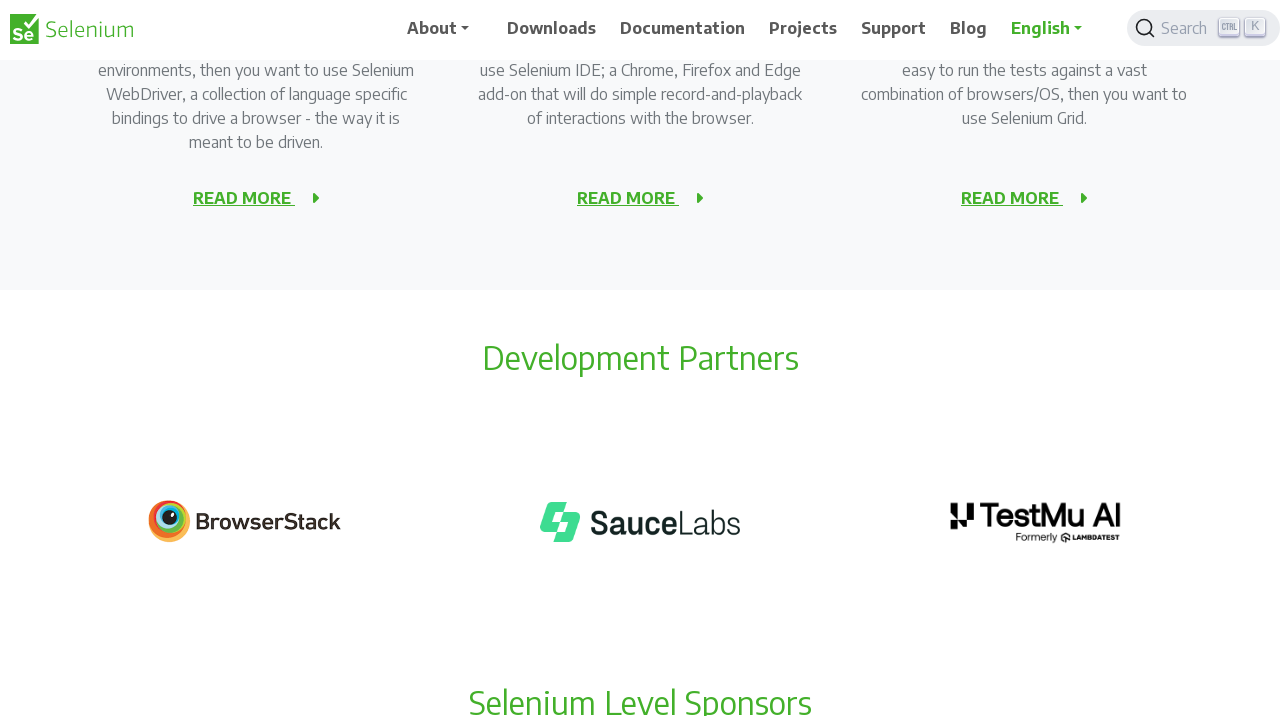

Waited 2 seconds after second ArrowUp press
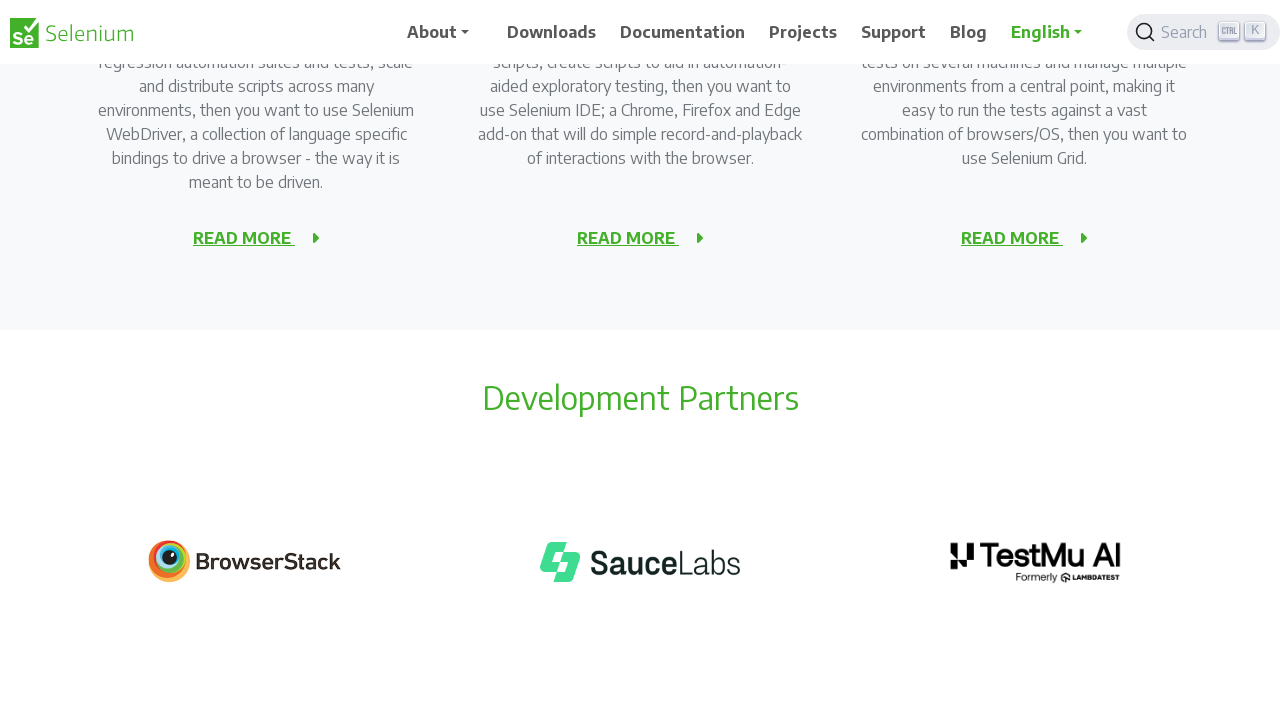

Pressed PageUp key to scroll up by page
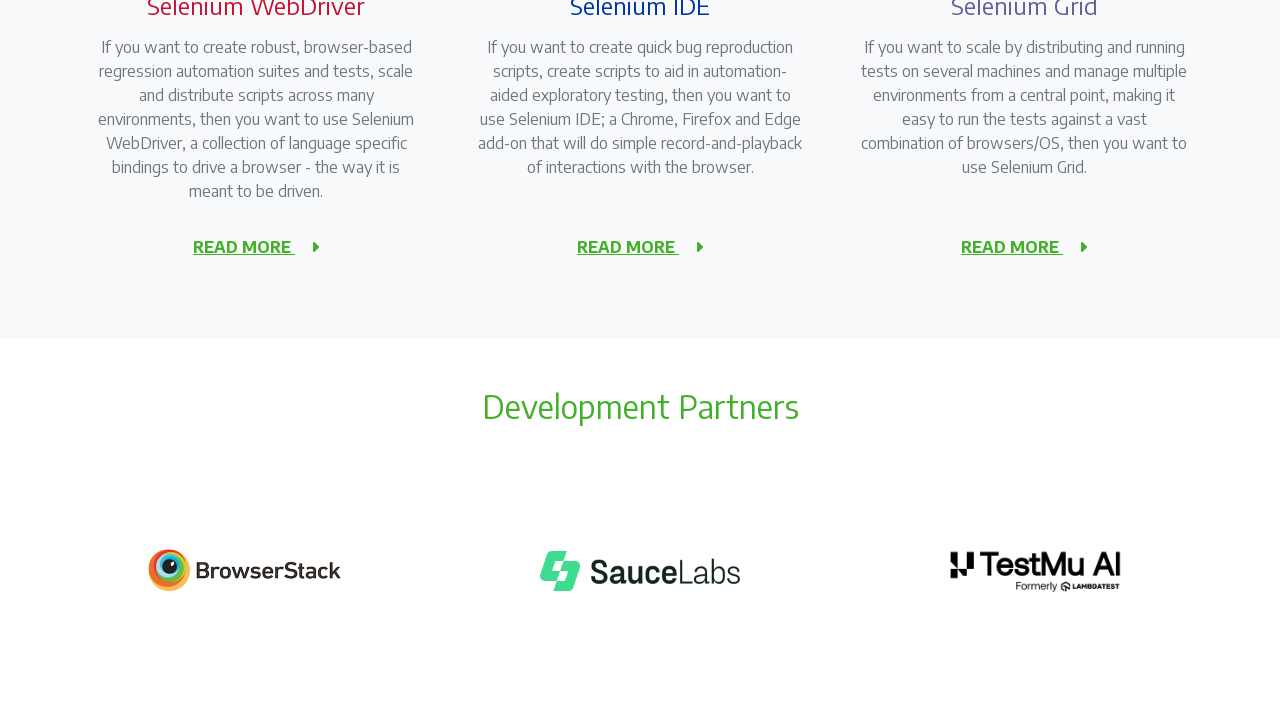

Waited 2 seconds after PageUp press
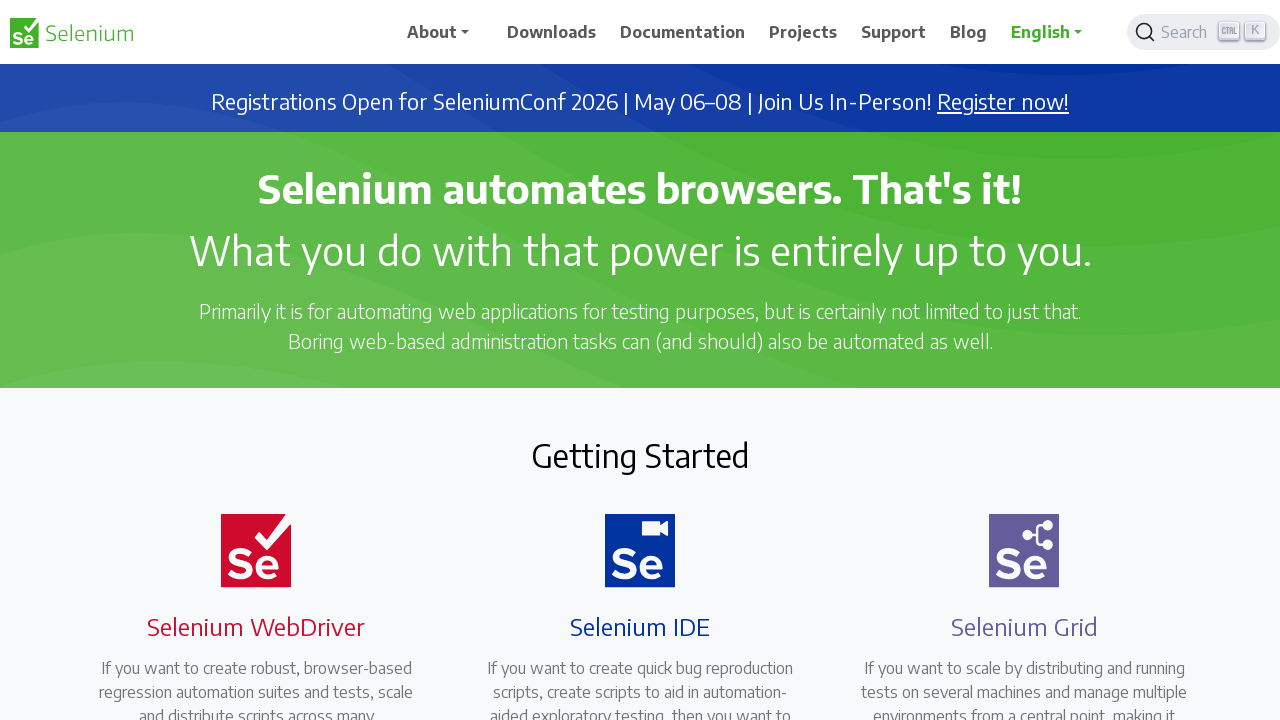

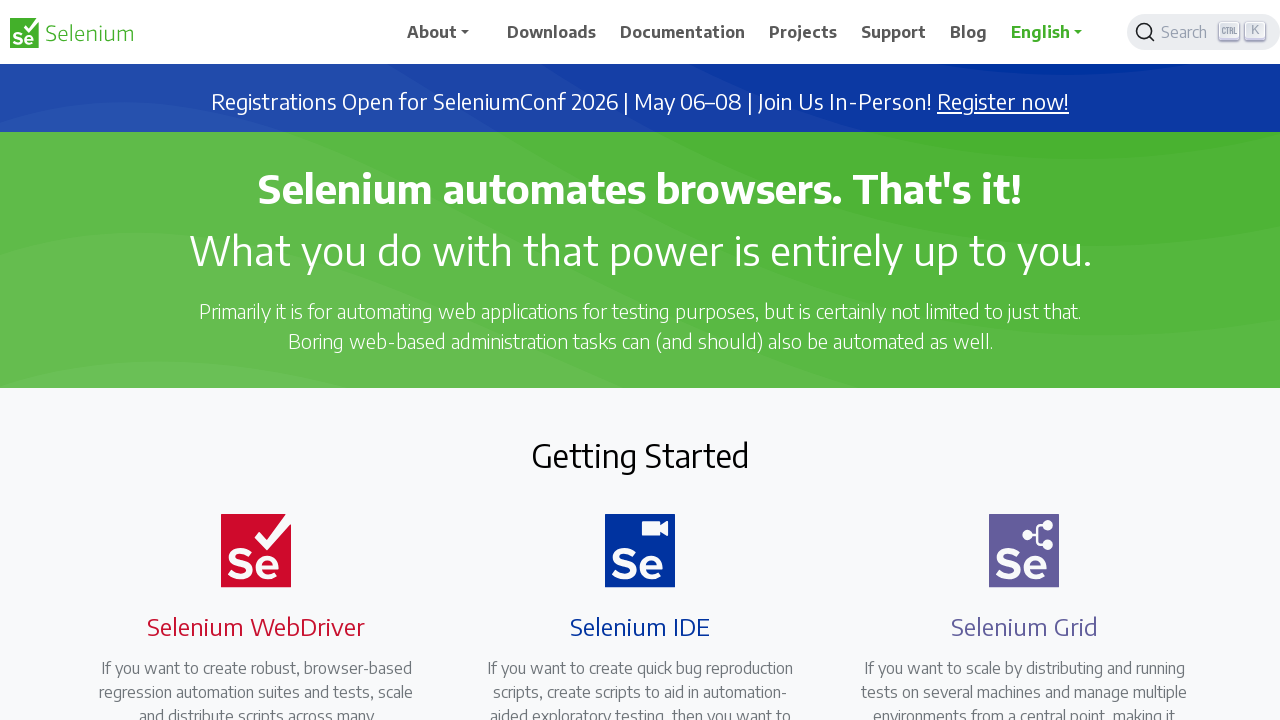